Tests dropdown functionality by navigating to the dropdown page, selecting an option by visible text, and verifying dropdown behavior including deselection.

Starting URL: https://the-internet.herokuapp.com/

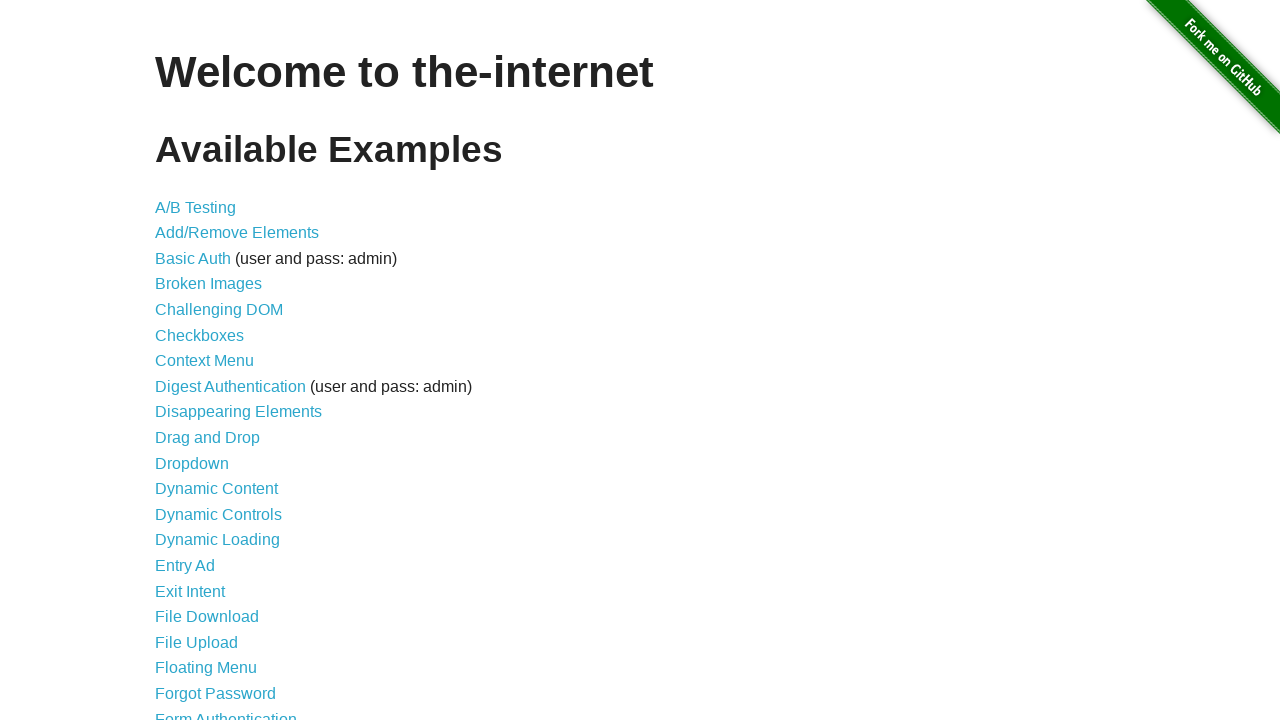

Clicked on the Dropdown link to navigate to dropdown page at (192, 463) on xpath=//a[text()='Dropdown']
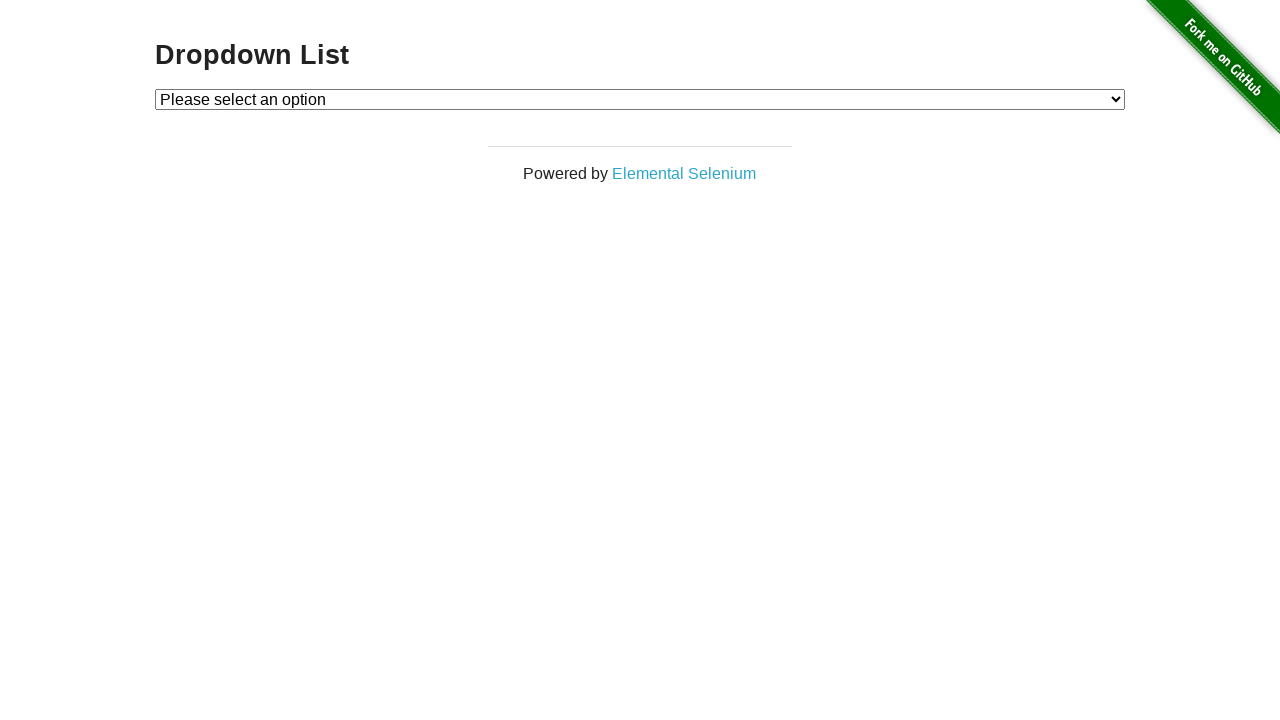

Dropdown element is now visible
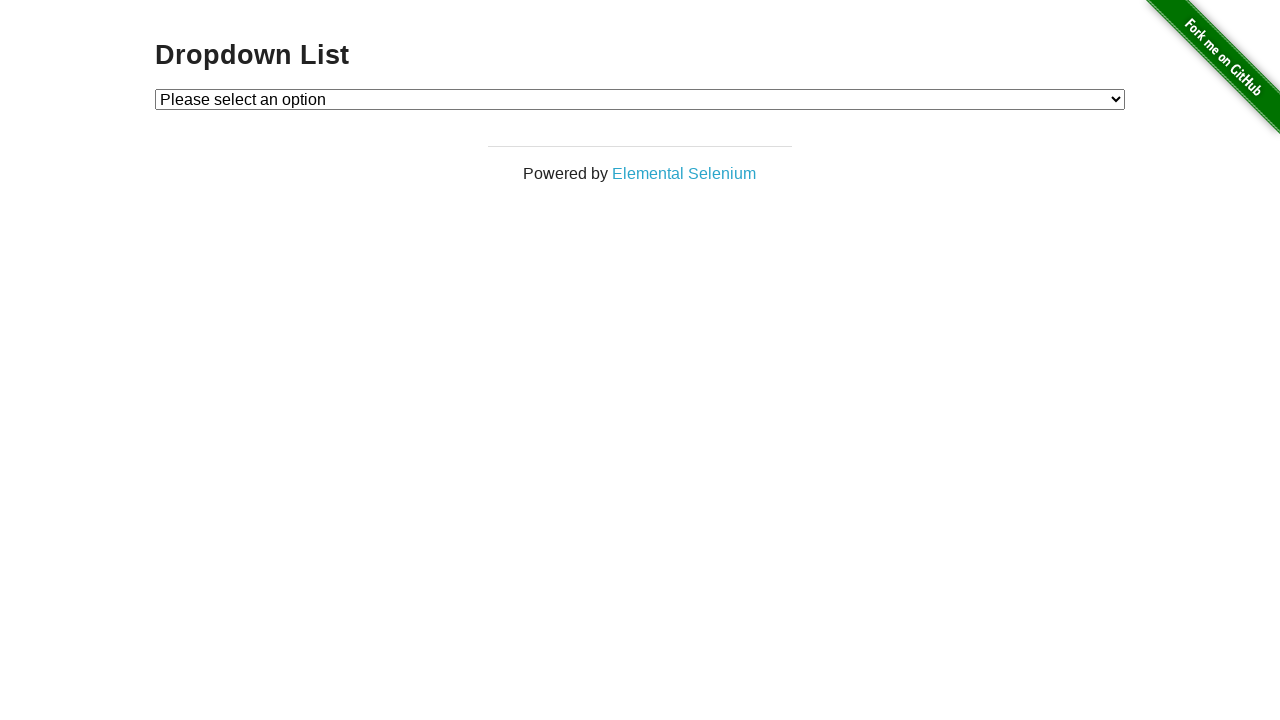

Selected 'Option 2' from the dropdown on #dropdown
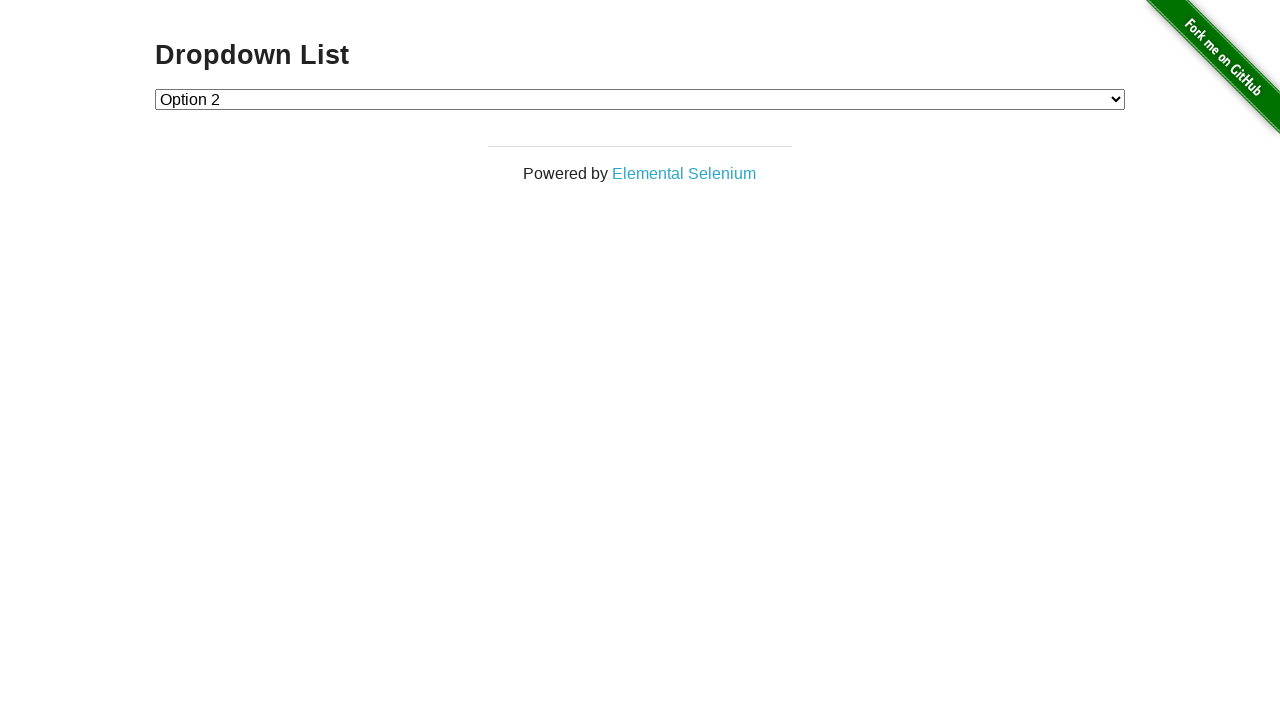

Waited 500ms to verify option selection
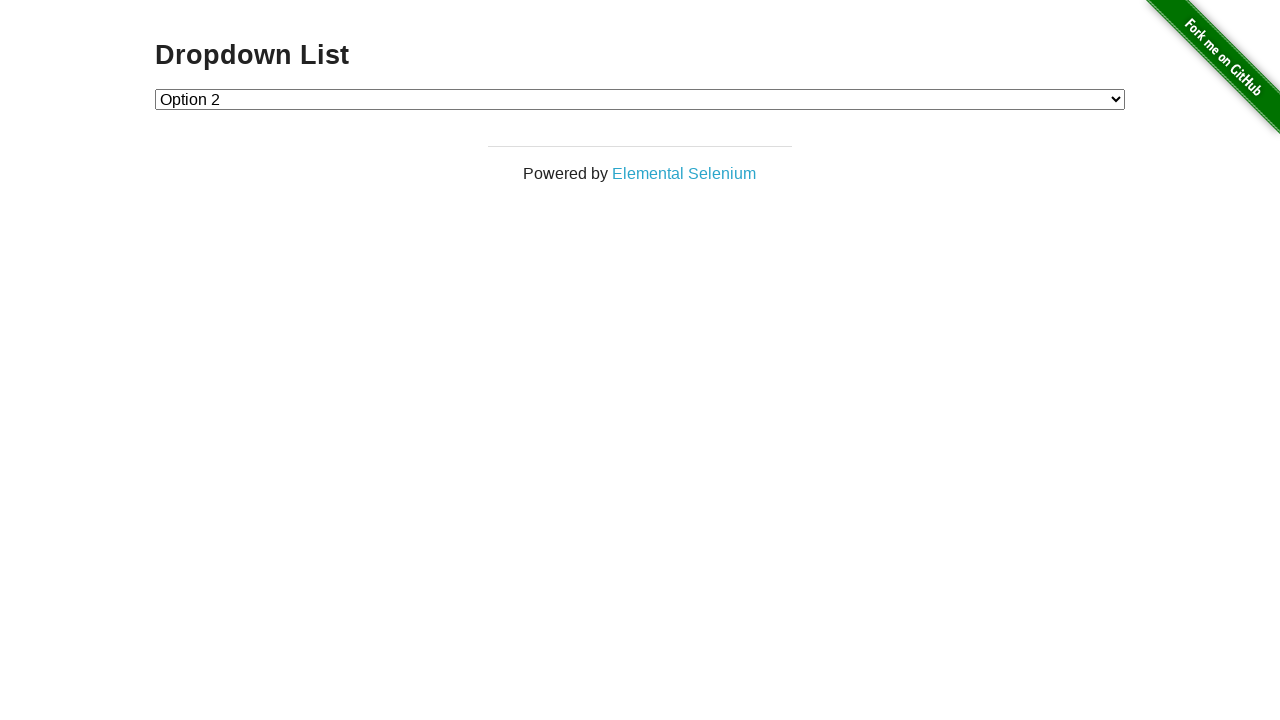

Changed dropdown selection to 'Option 1' to demonstrate changing selection on #dropdown
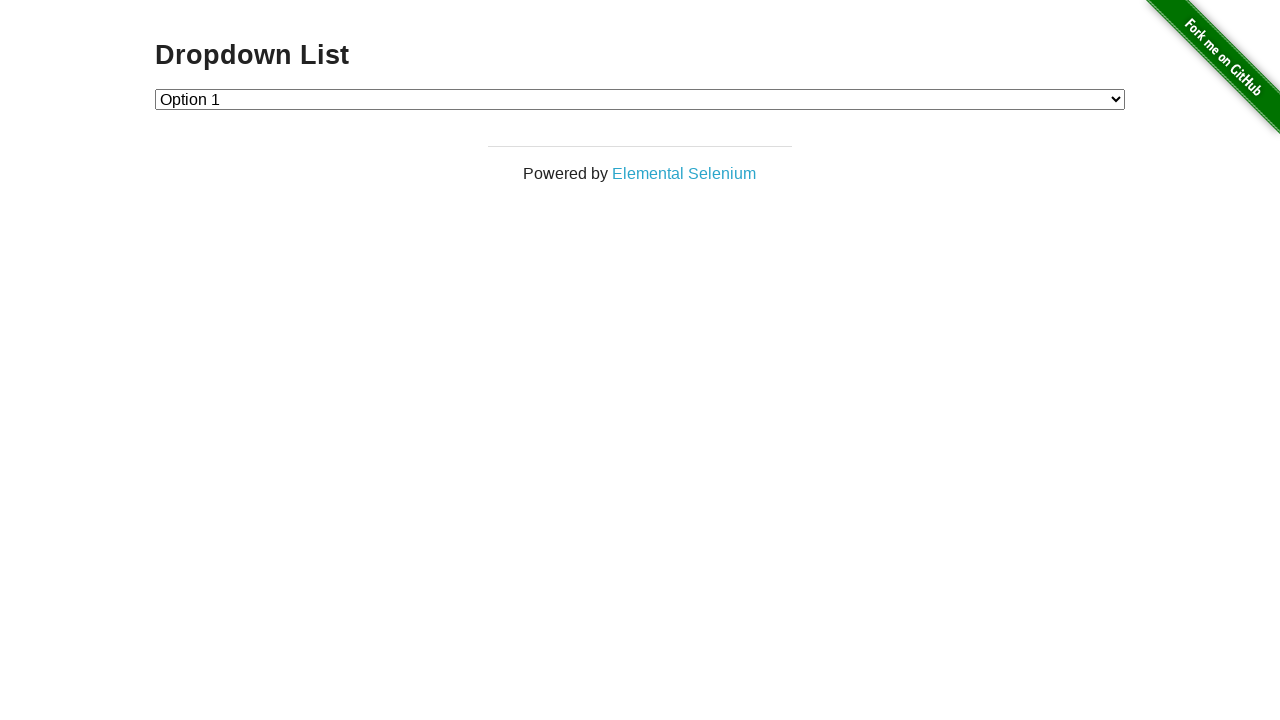

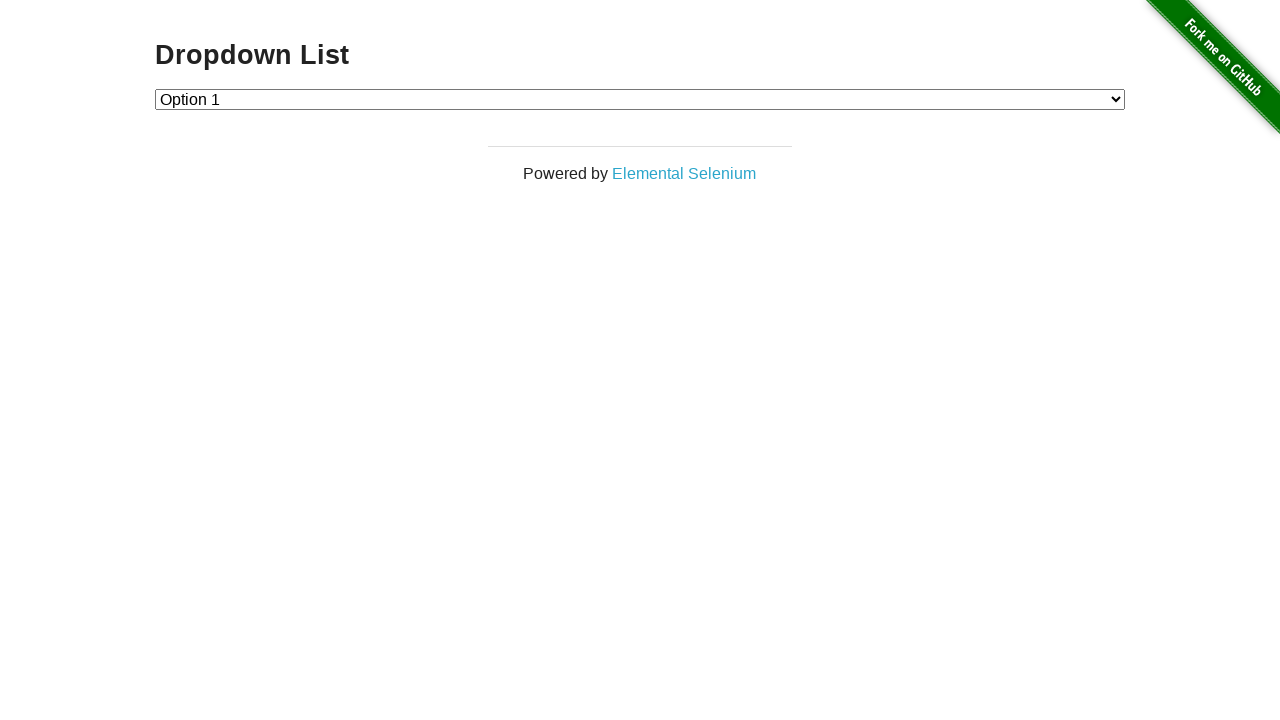